Tests opening the login modal (incomplete test with TODO)

Starting URL: http://speak-ukrainian.eastus2.cloudapp.azure.com/dev/

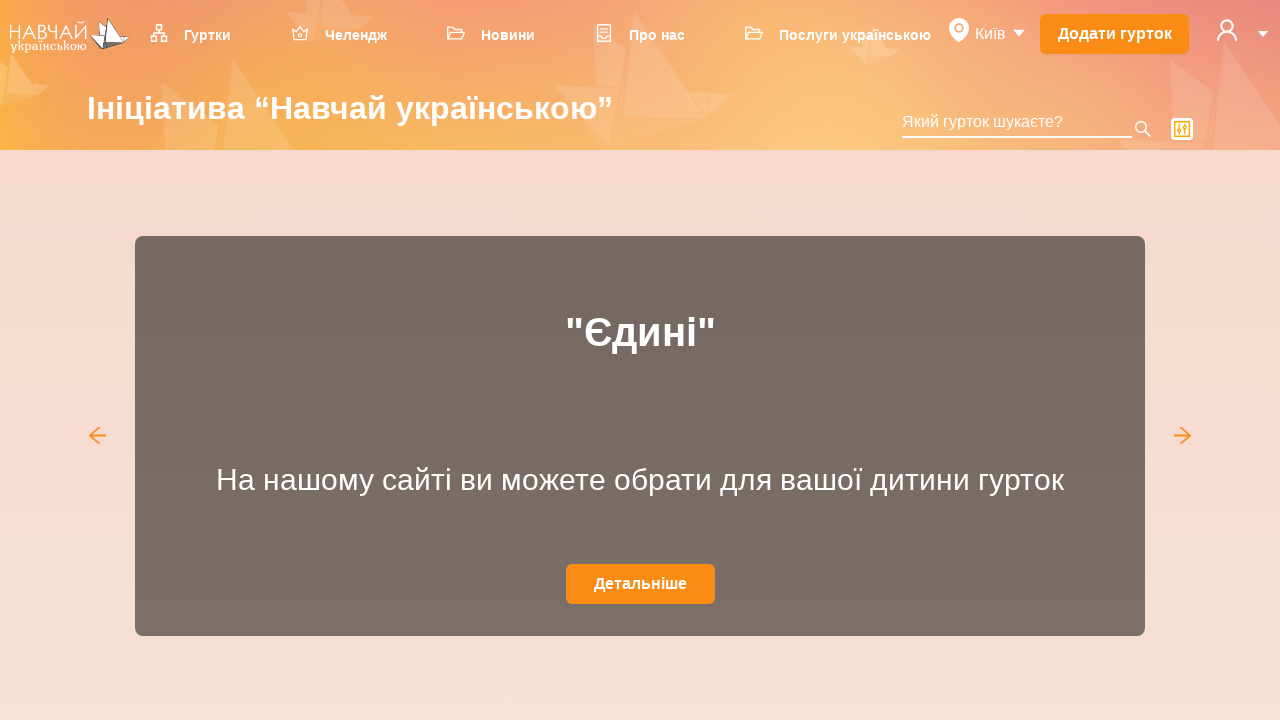

Clicked on user icon to open menu at (1227, 30) on svg[data-icon='user']
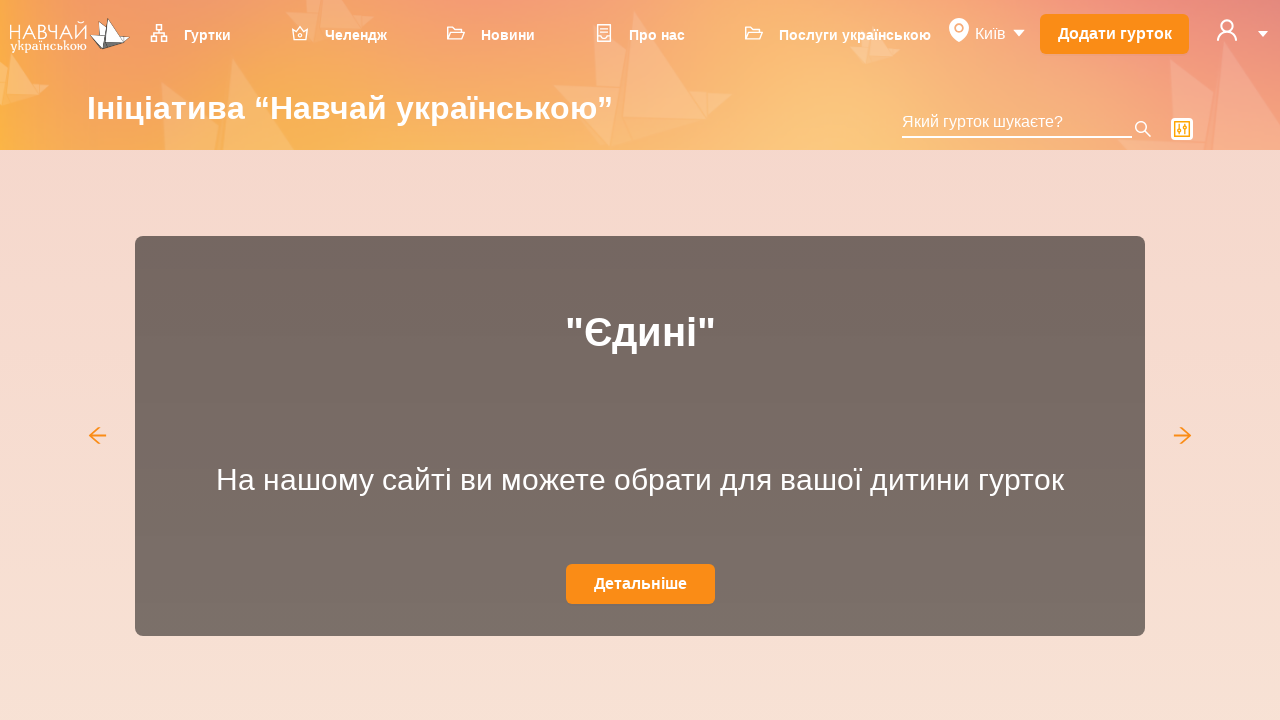

Dropdown menu became visible
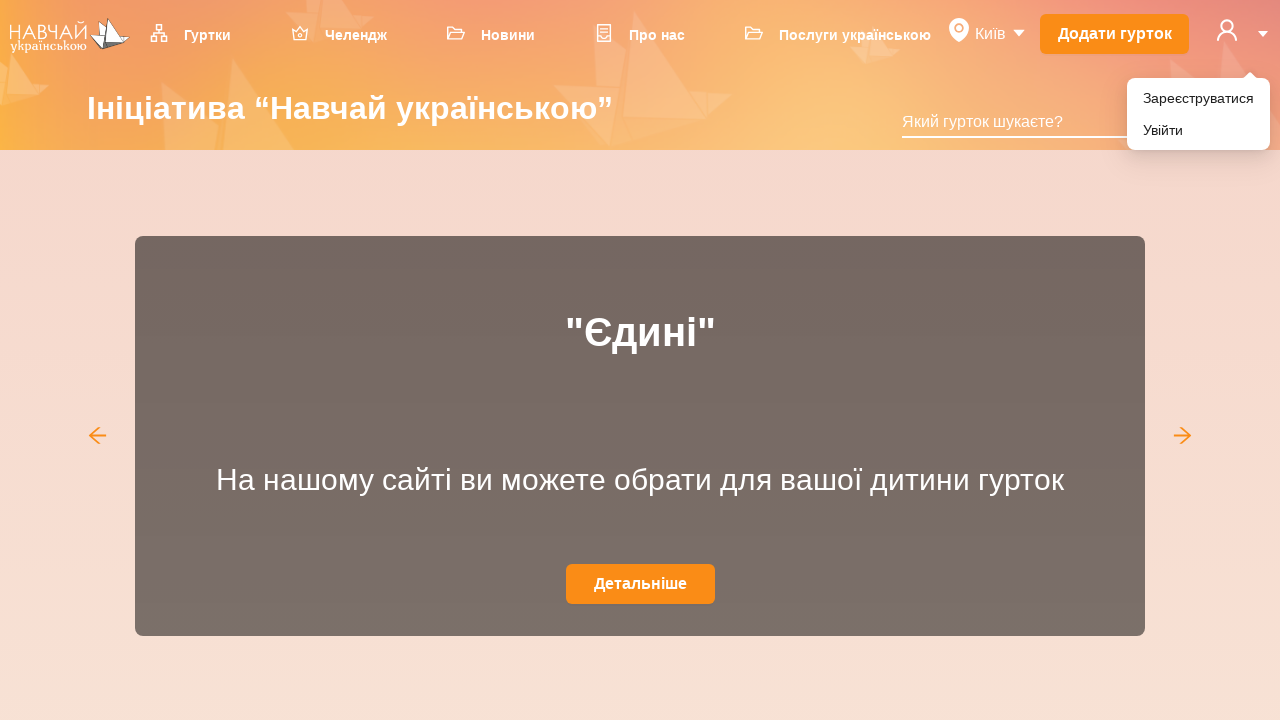

Clicked on 'Увійти' (Login) menu item to open login modal at (1198, 130) on li[role='menuitem'] div:has-text('Увійти')
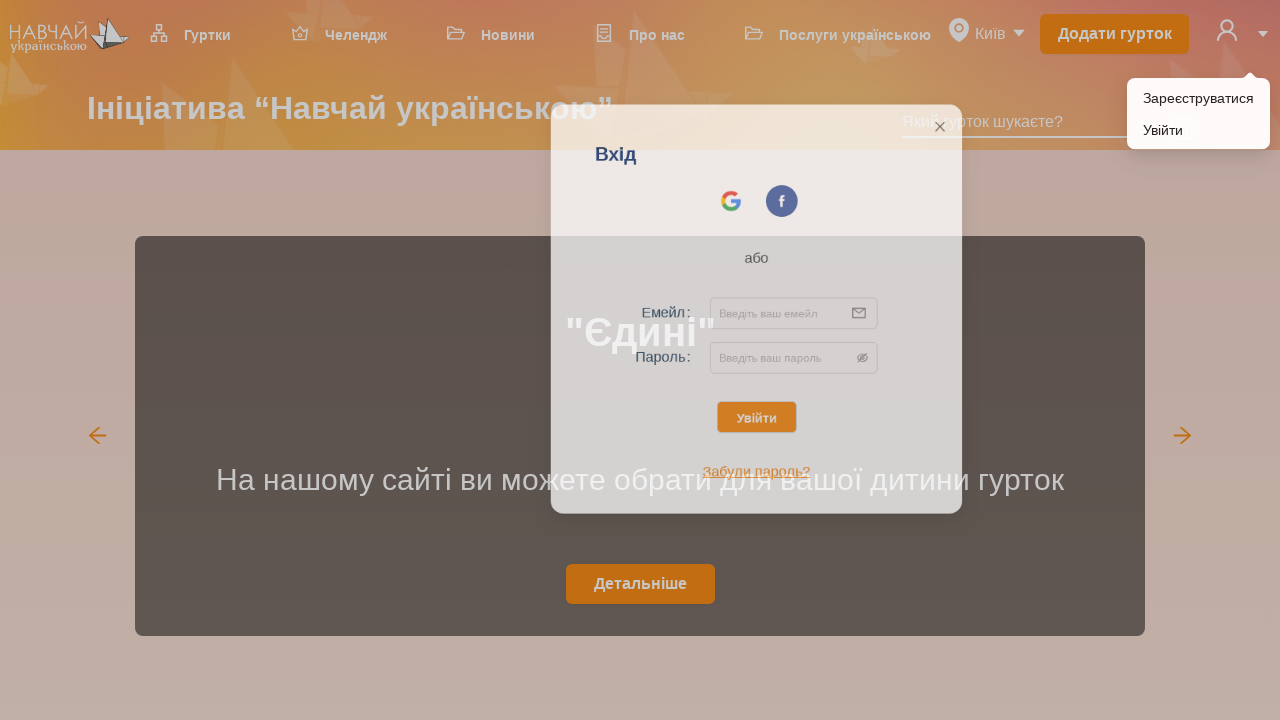

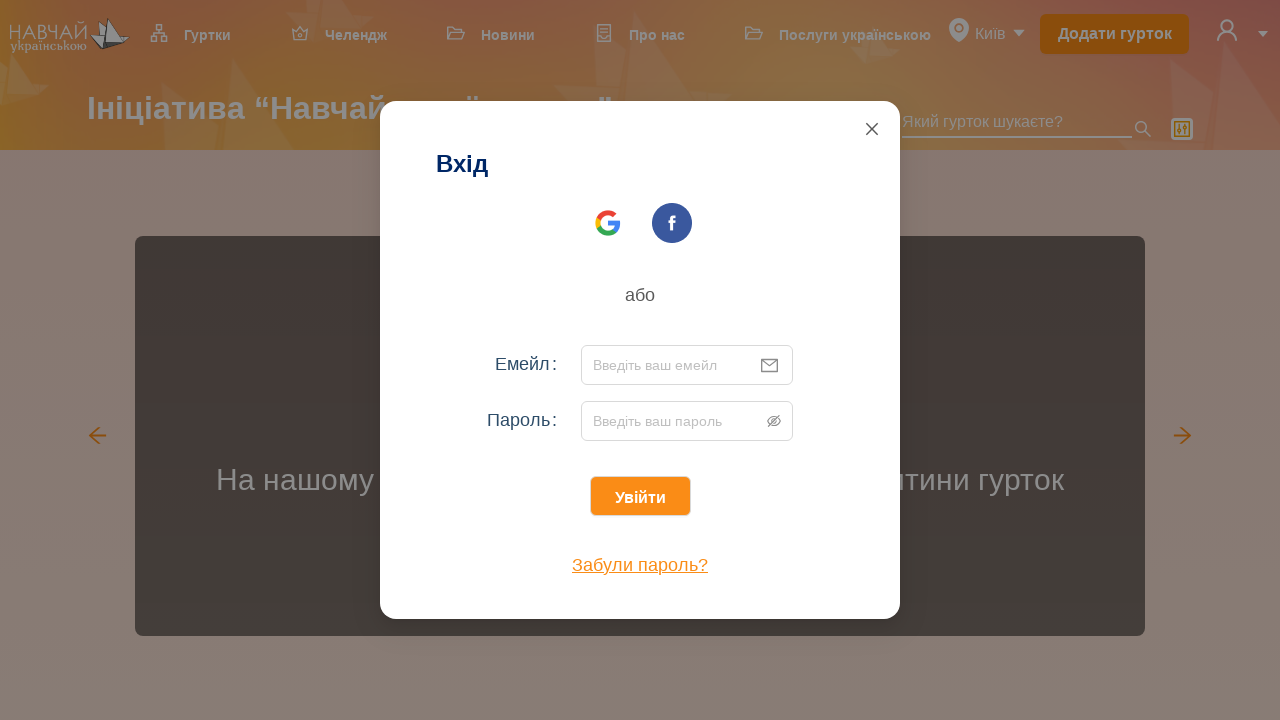